Navigates to LiveScore website and then to a specific sports section (Football Champions League page) to view live scores

Starting URL: http://www.livescore.com/

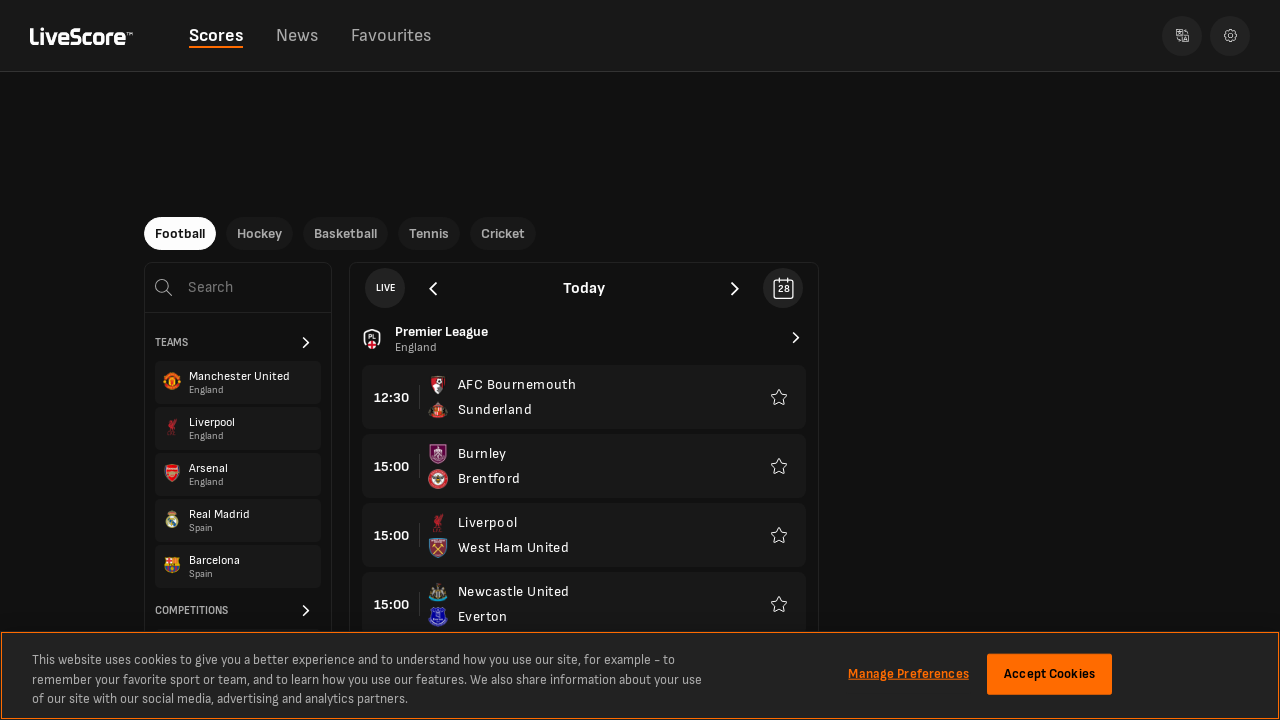

Navigated to LiveScore Football Champions League page
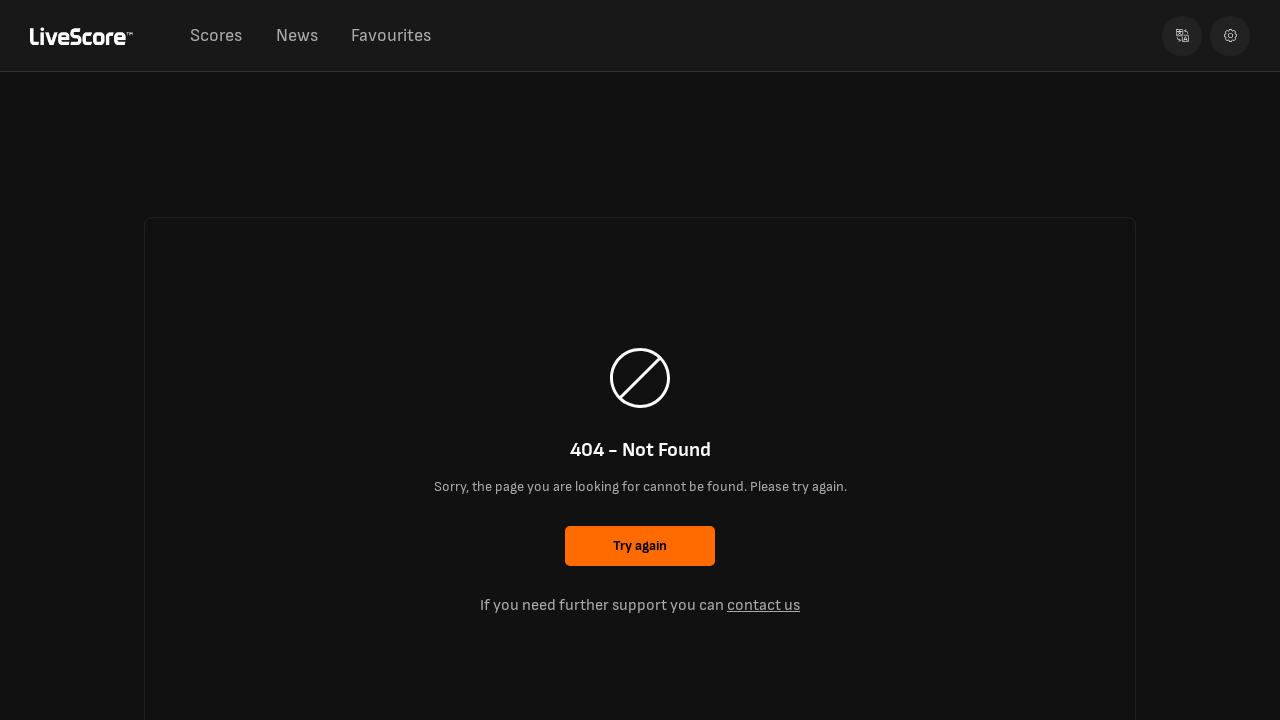

Page content loaded and network idle state reached
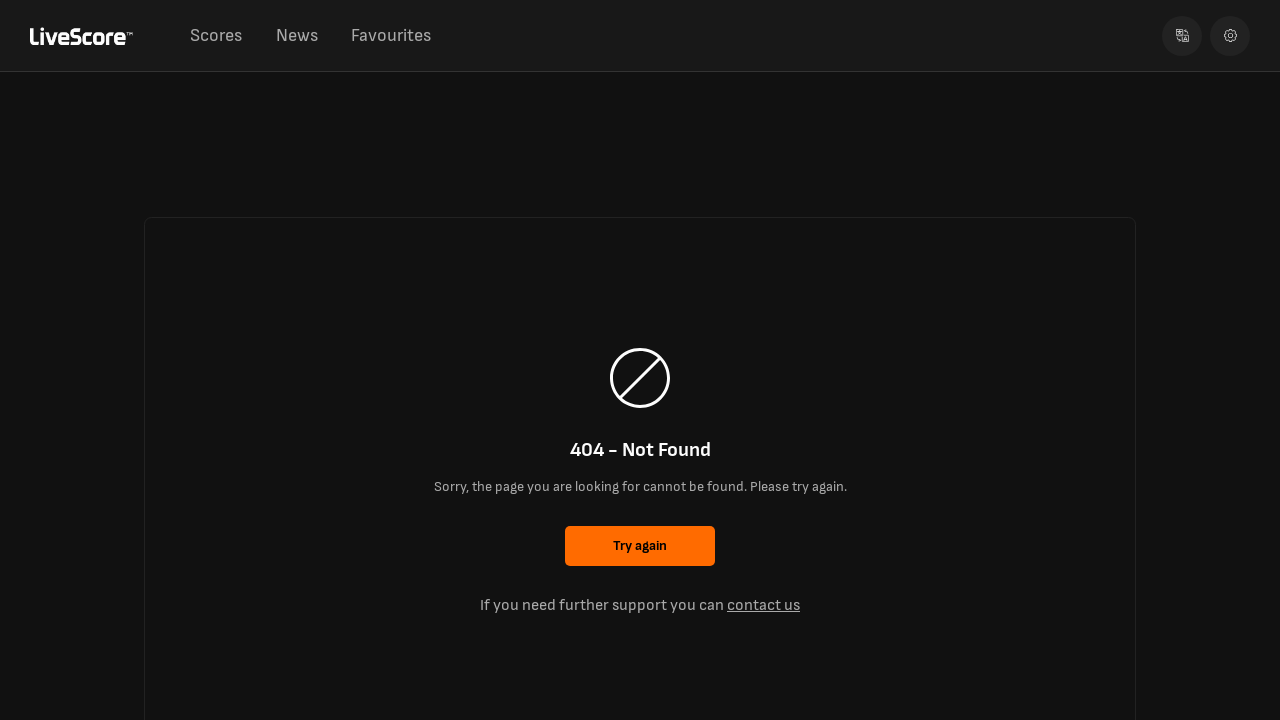

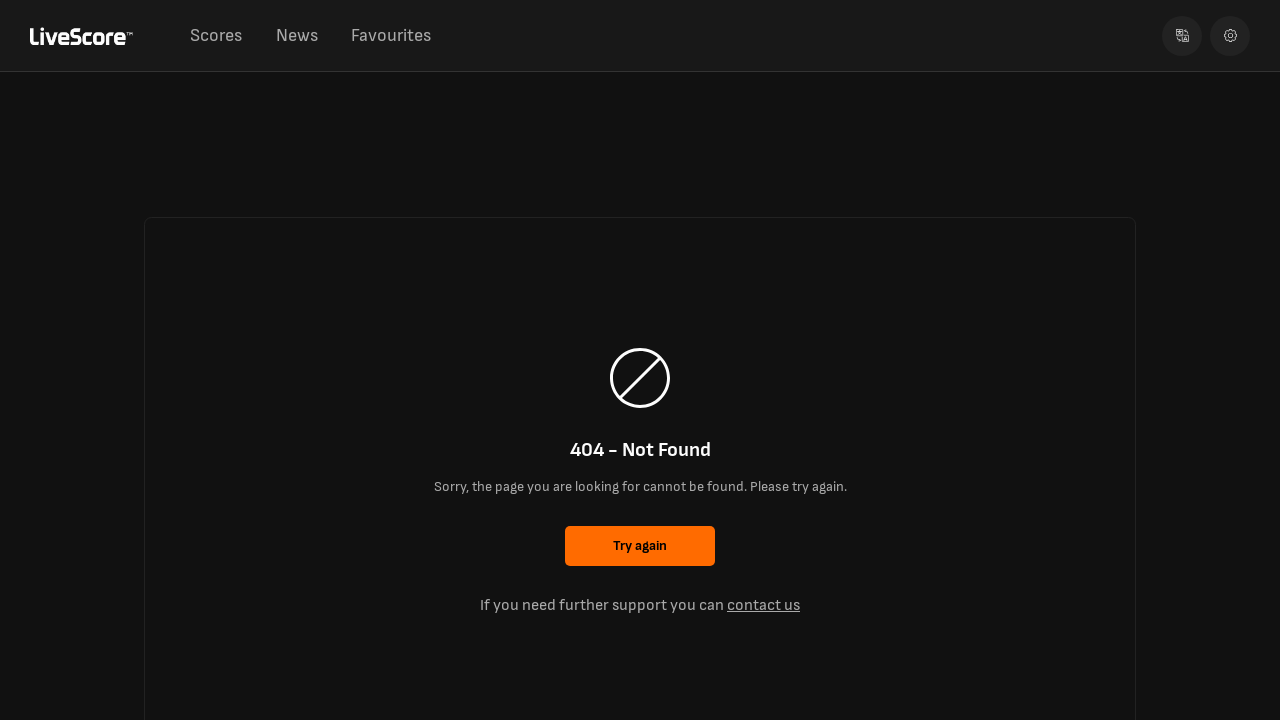